Navigates to BrowserScan website to view browser fingerprint detection results

Starting URL: https://www.browserscan.net/zh/

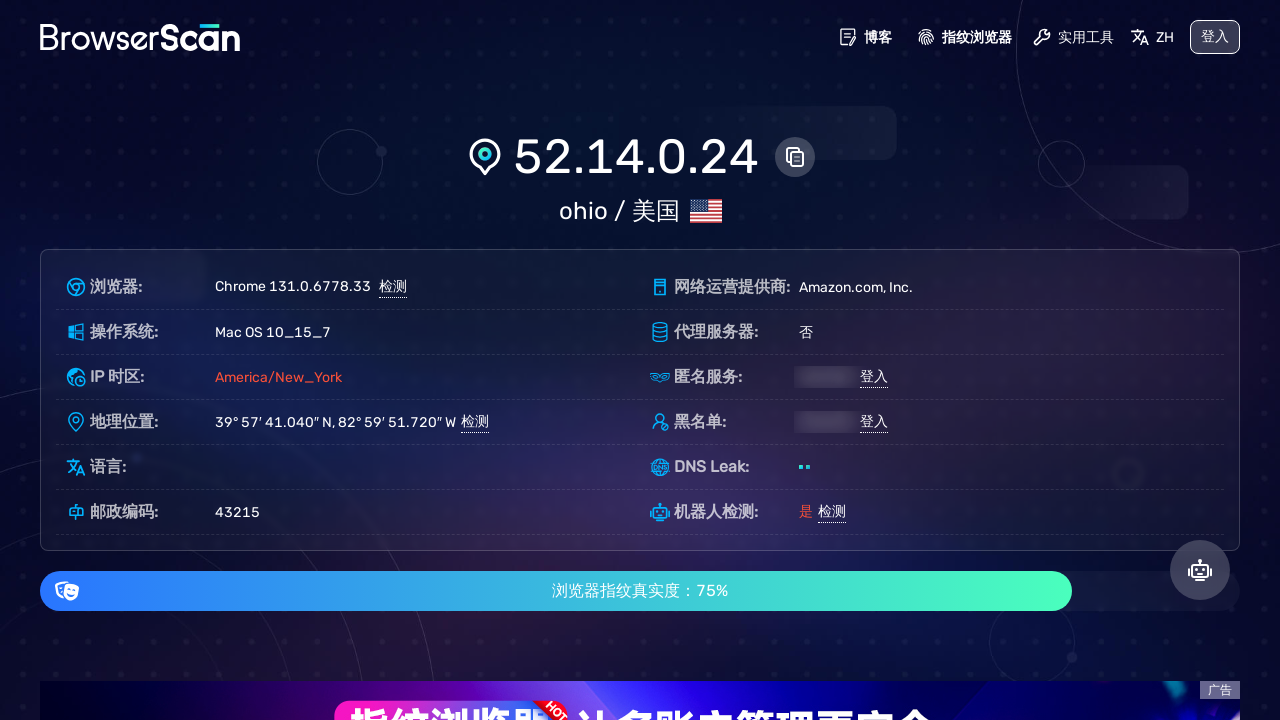

Waited for BrowserScan fingerprint scan page to fully load (networkidle)
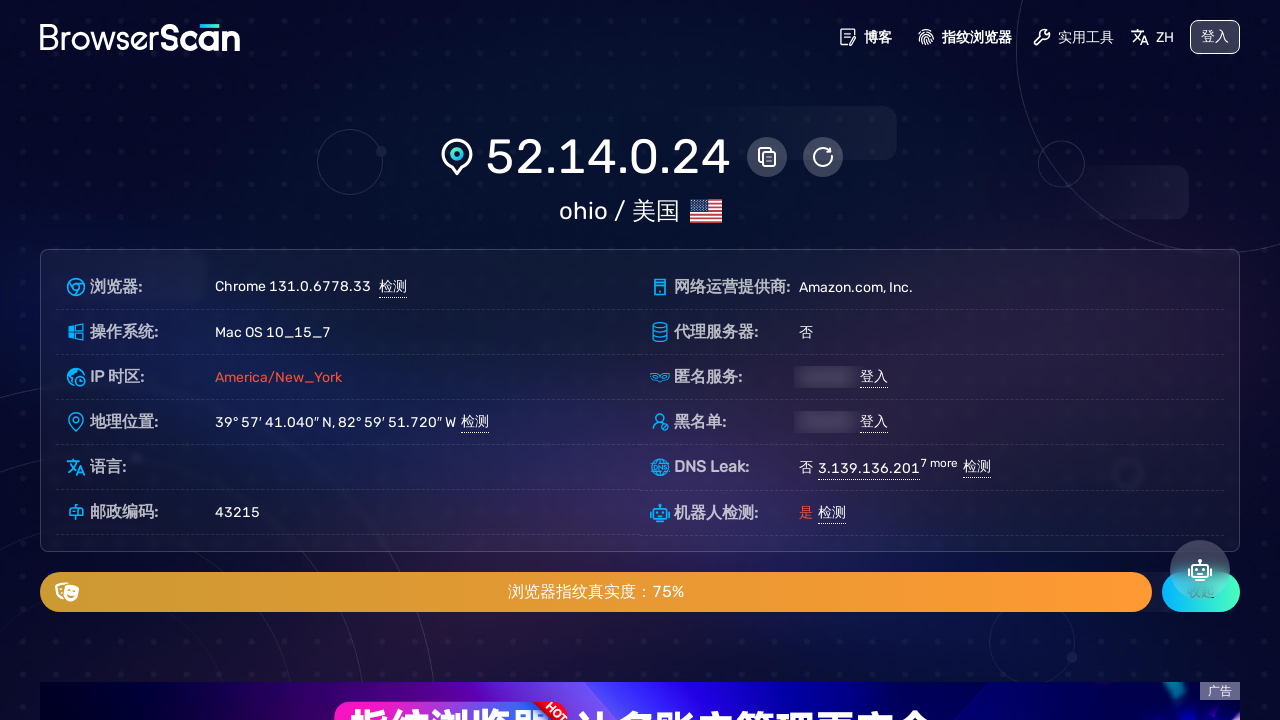

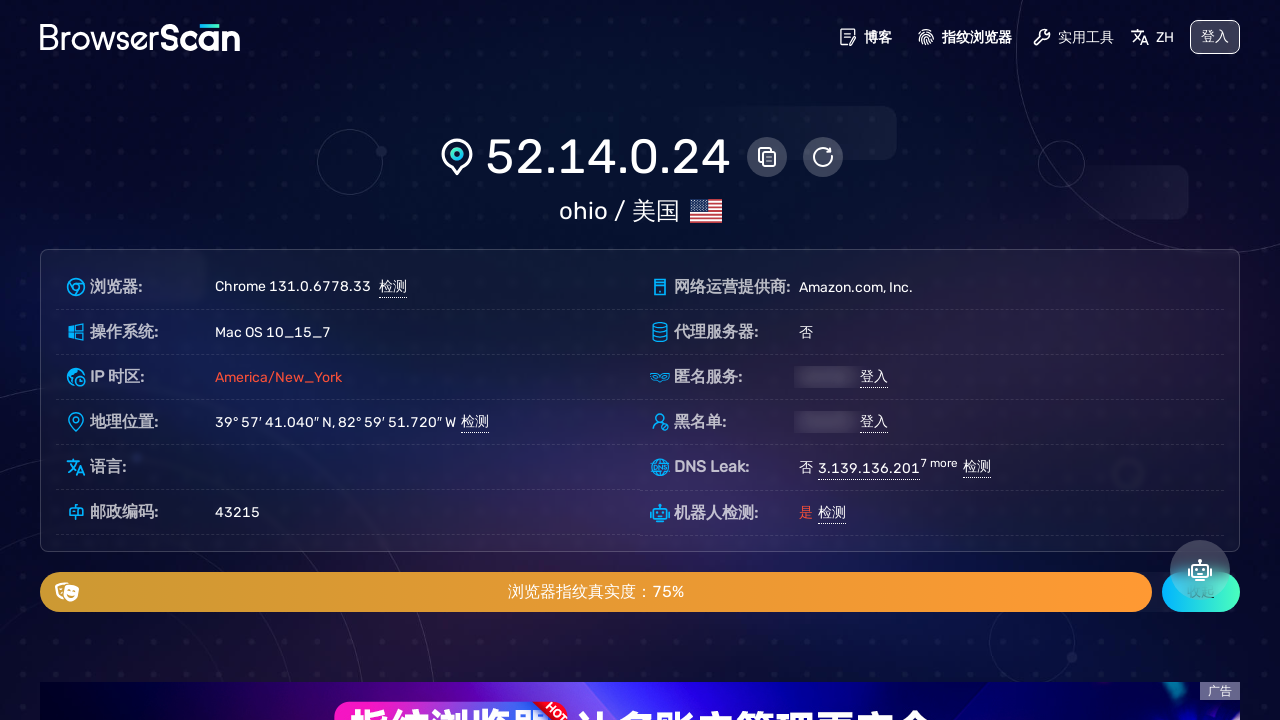